Tests an e-commerce vegetable shopping flow by adding items to cart, proceeding to checkout, and applying a promo code

Starting URL: https://rahulshettyacademy.com/seleniumPractise/#/

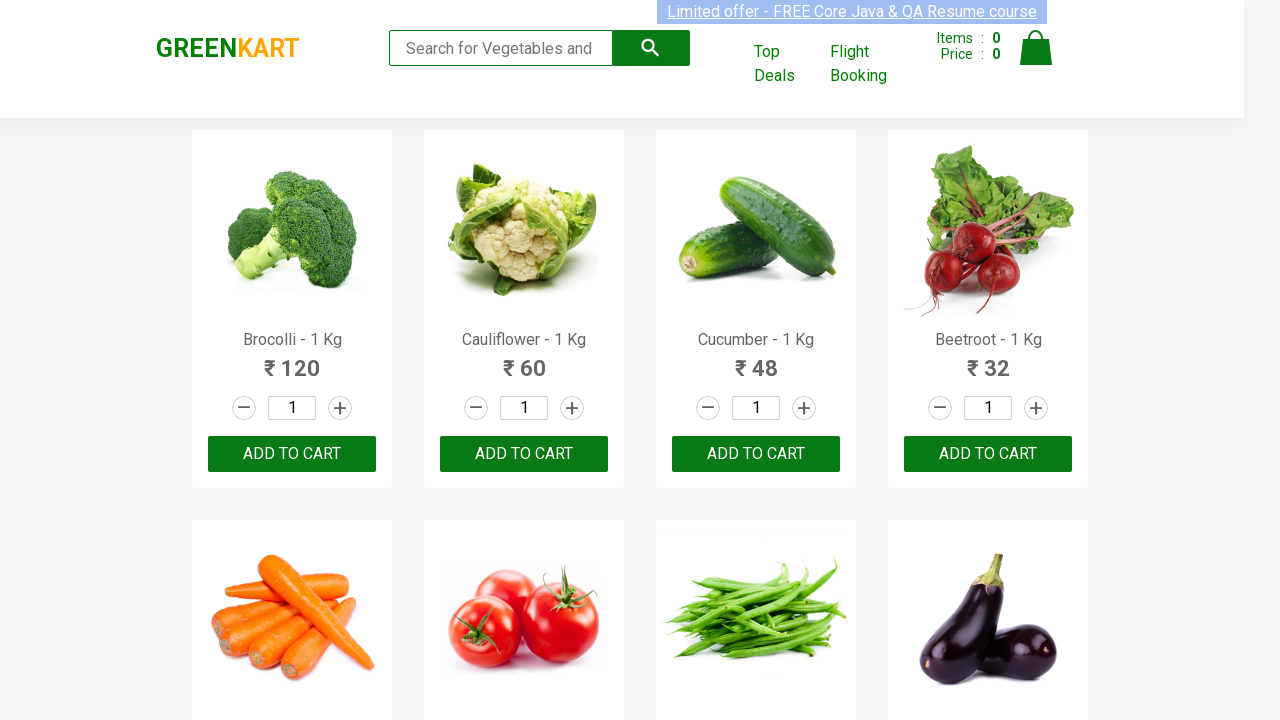

Waited for product names to load on the vegetables shopping page
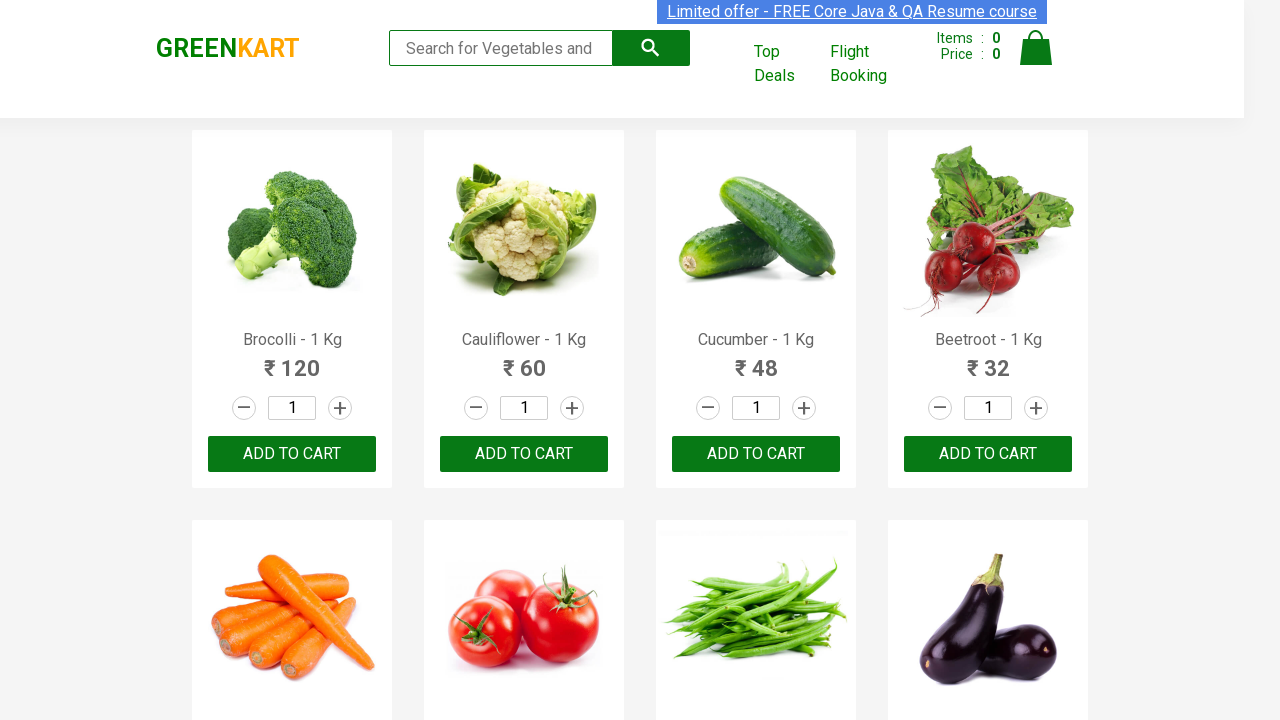

Retrieved all product elements from the page
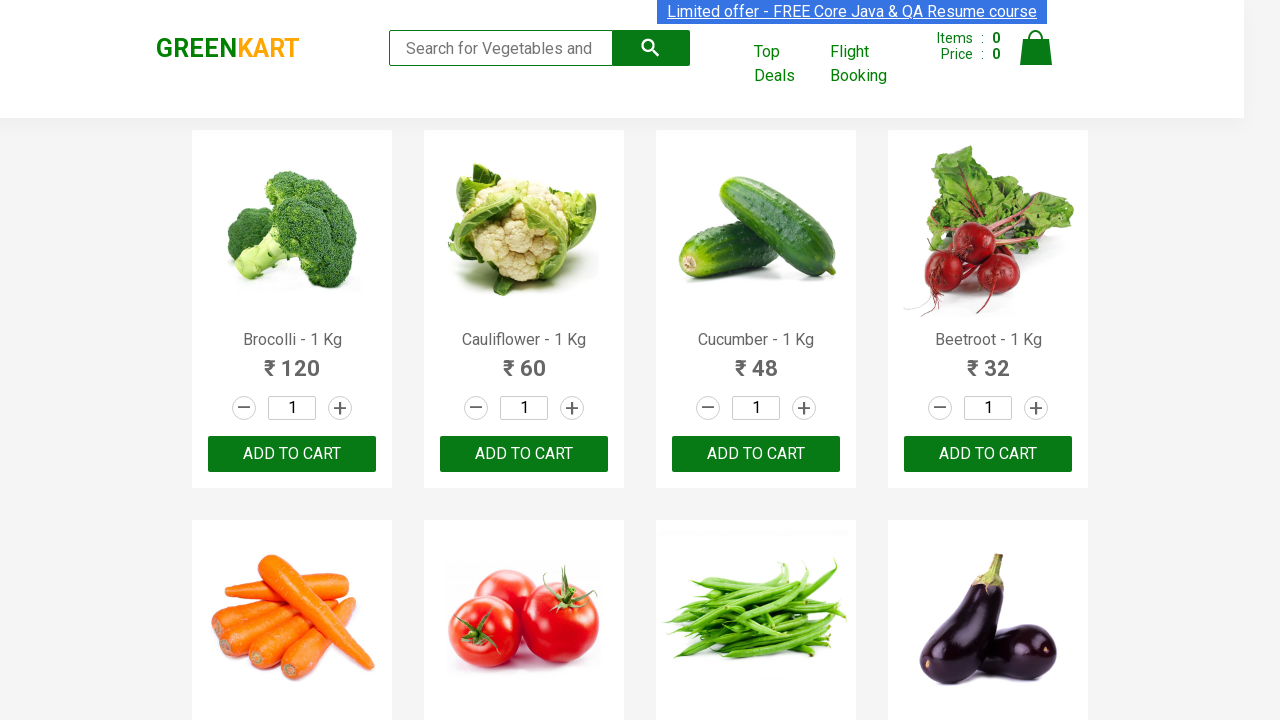

Added 'Brocolli' to cart at (292, 454) on xpath=//div[@class='product-action']/button >> nth=0
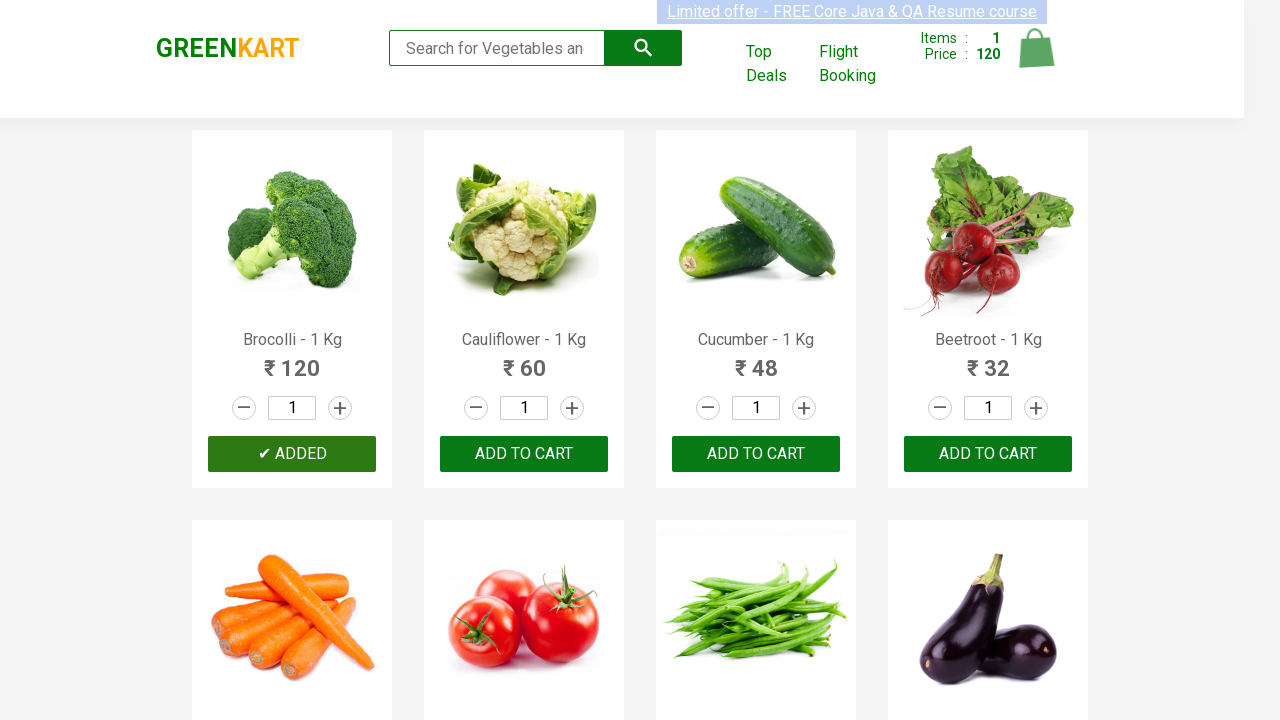

Added 'Cucumber' to cart at (756, 454) on xpath=//div[@class='product-action']/button >> nth=2
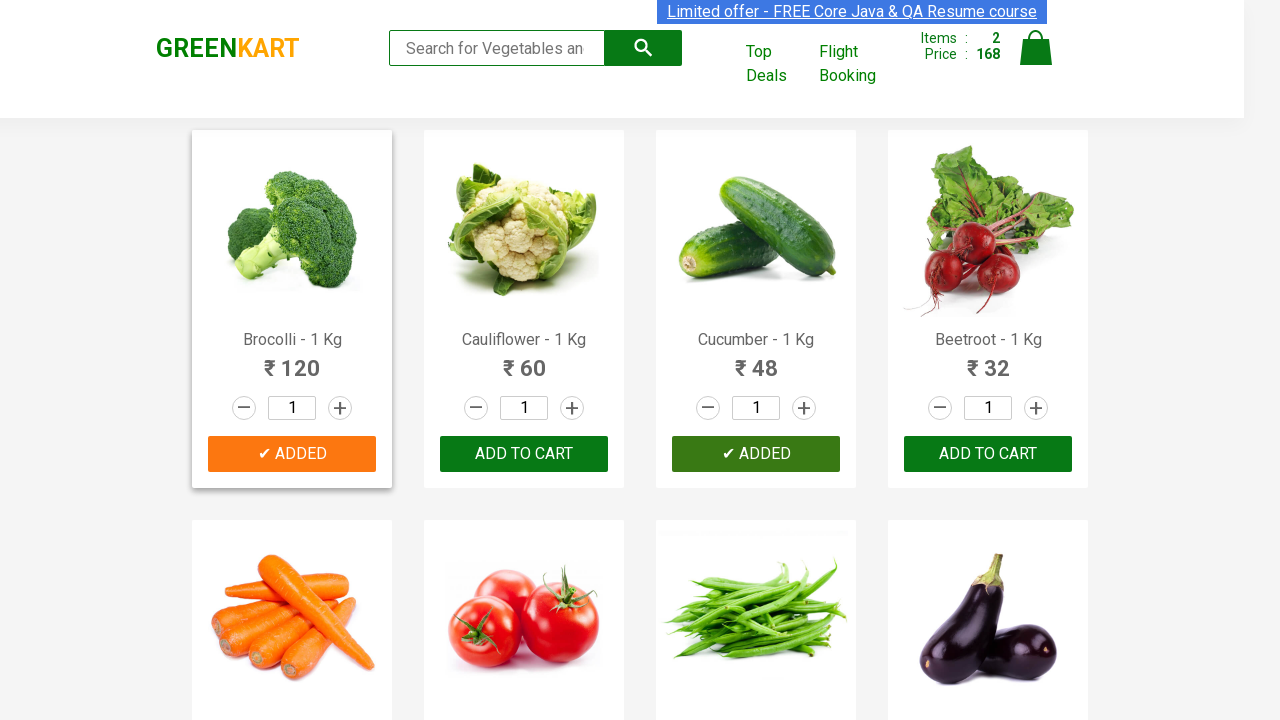

Added 'Beetroot' to cart at (988, 454) on xpath=//div[@class='product-action']/button >> nth=3
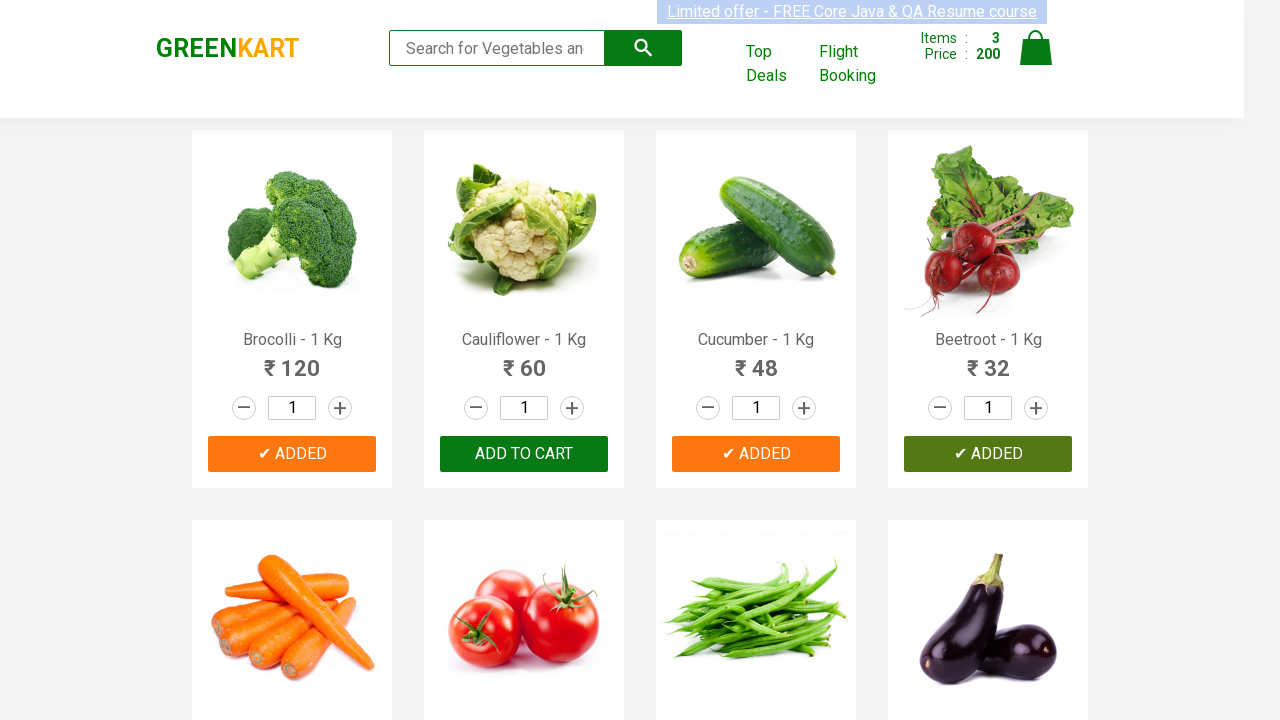

Clicked on cart icon to view shopping cart at (1036, 48) on img[alt='Cart']
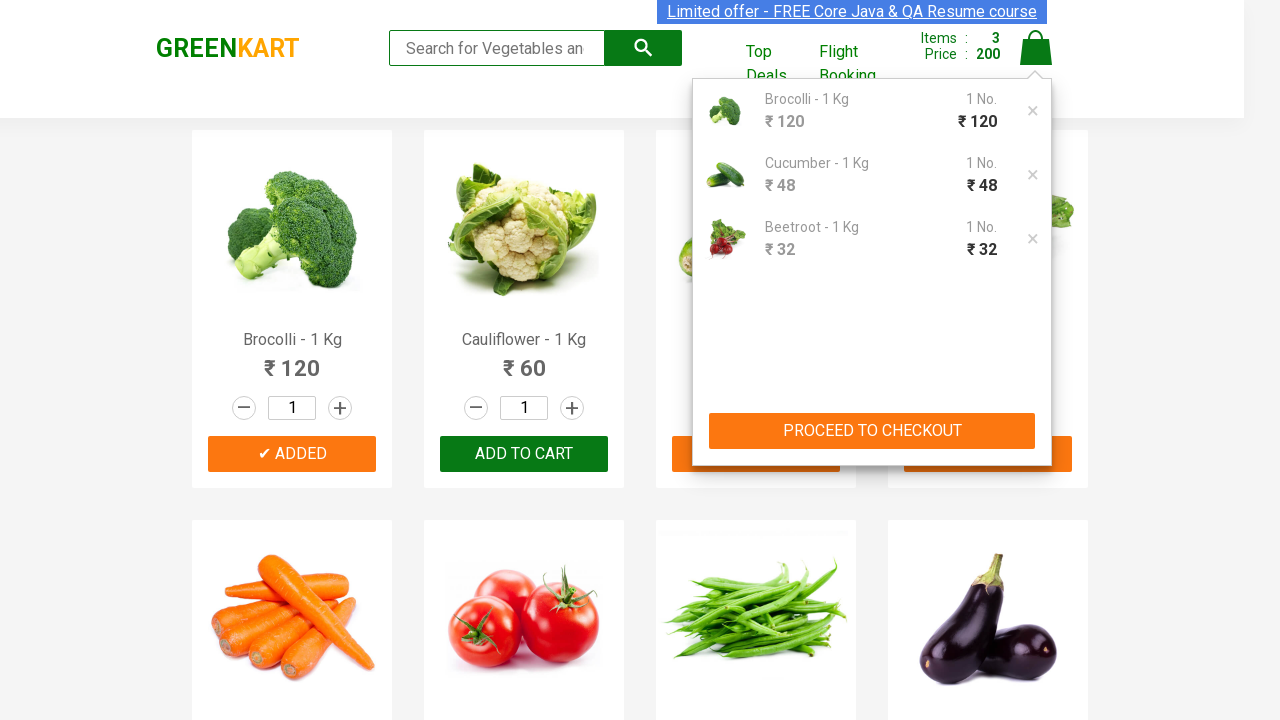

Clicked PROCEED TO CHECKOUT button to navigate to checkout page at (872, 431) on xpath=//button[text()='PROCEED TO CHECKOUT']
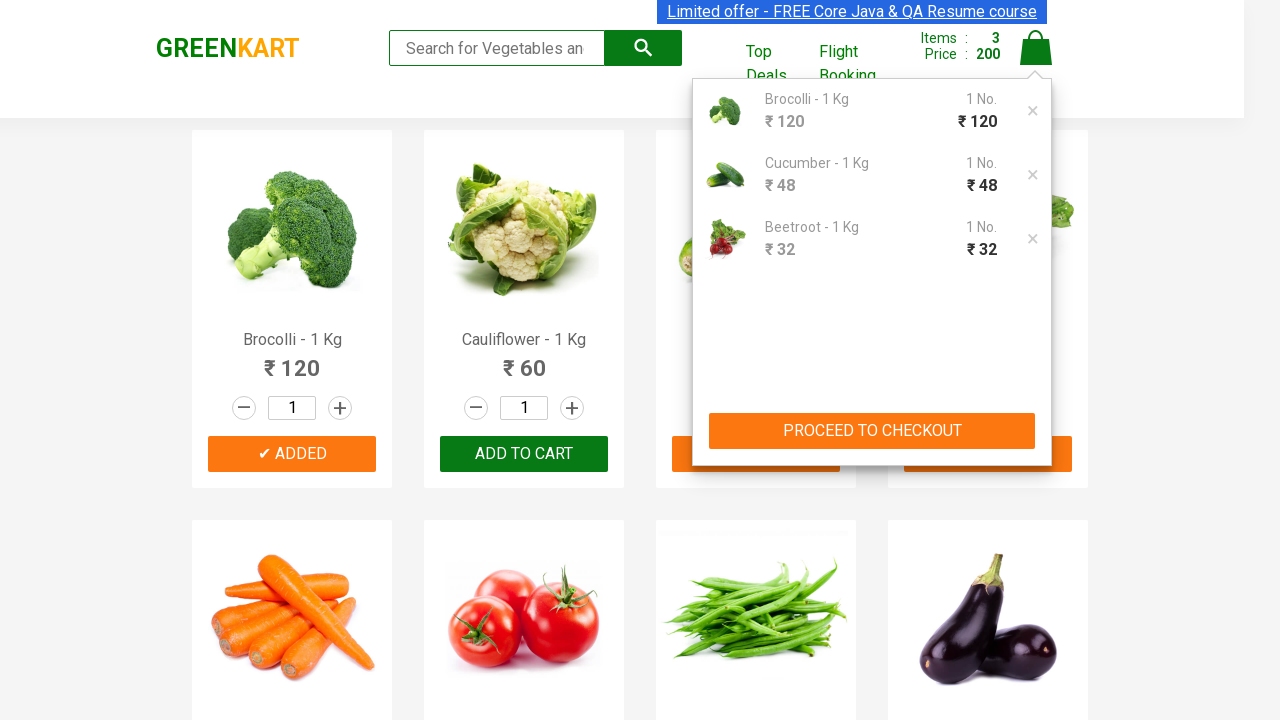

Waited for promo code input field to become visible on checkout page
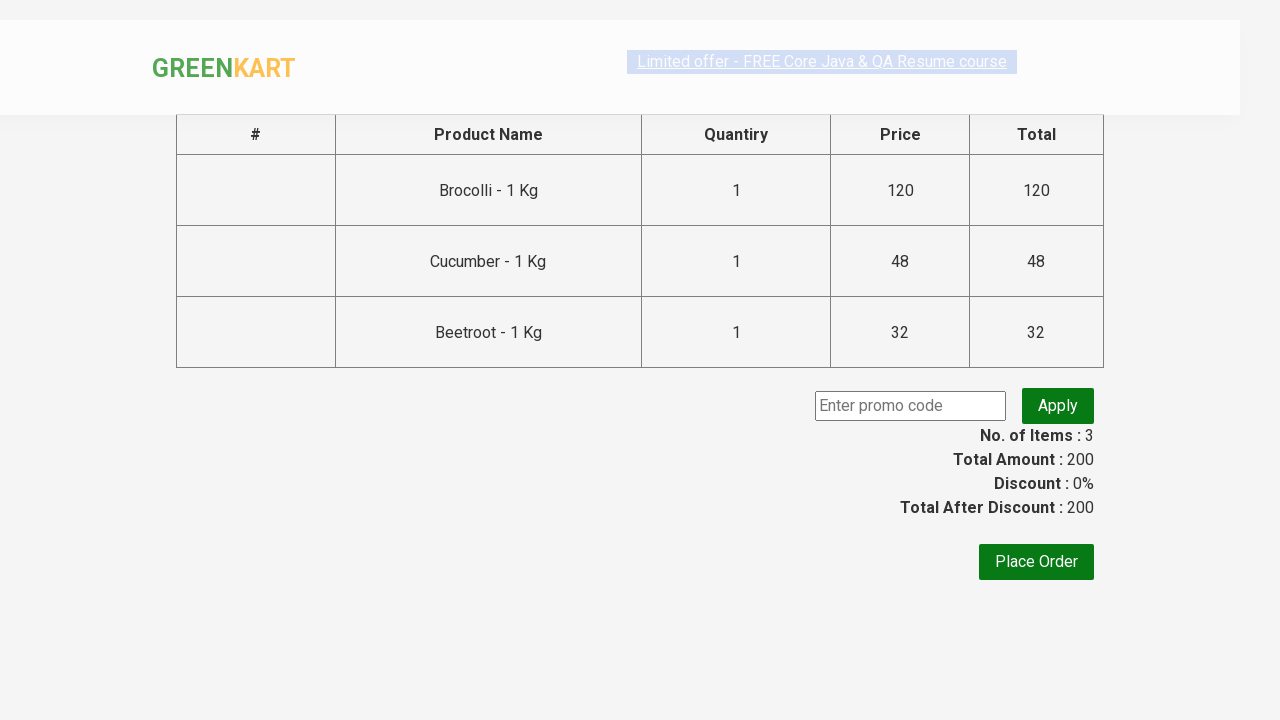

Entered promo code 'rahulshettyacademy' in the promo code field on input.promoCode
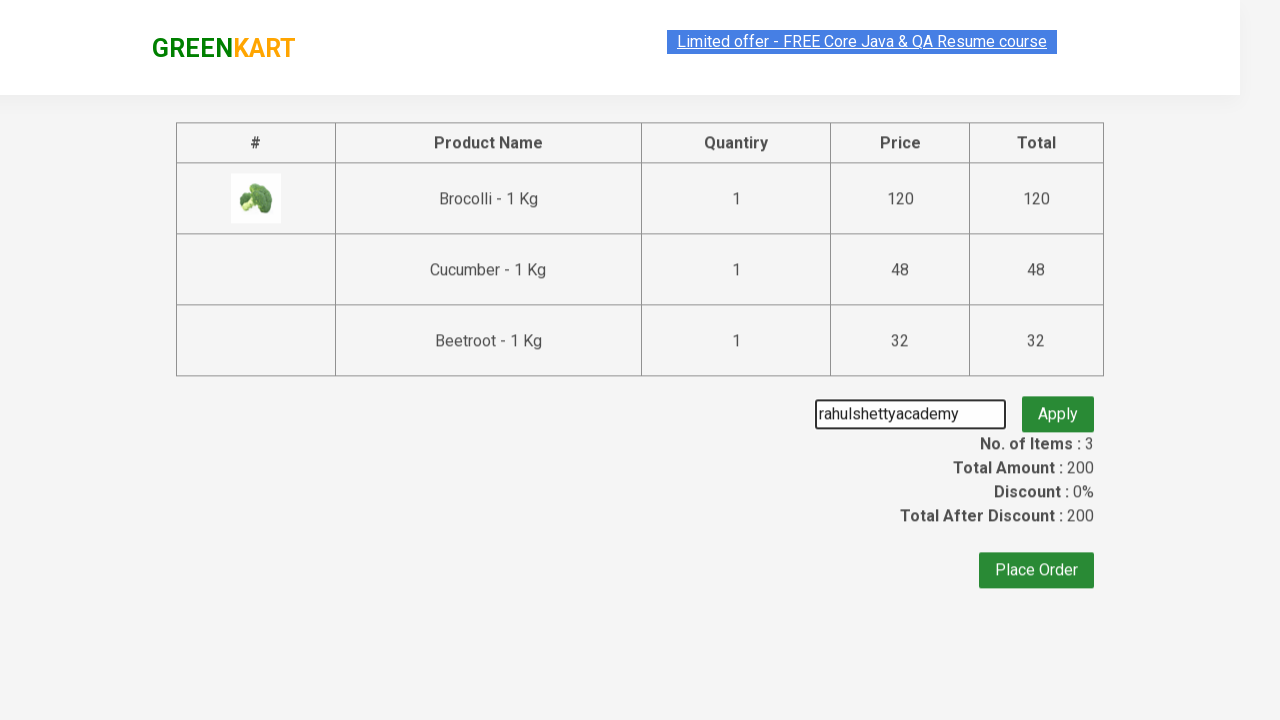

Clicked apply promo button to validate the promo code at (1058, 406) on button.promoBtn
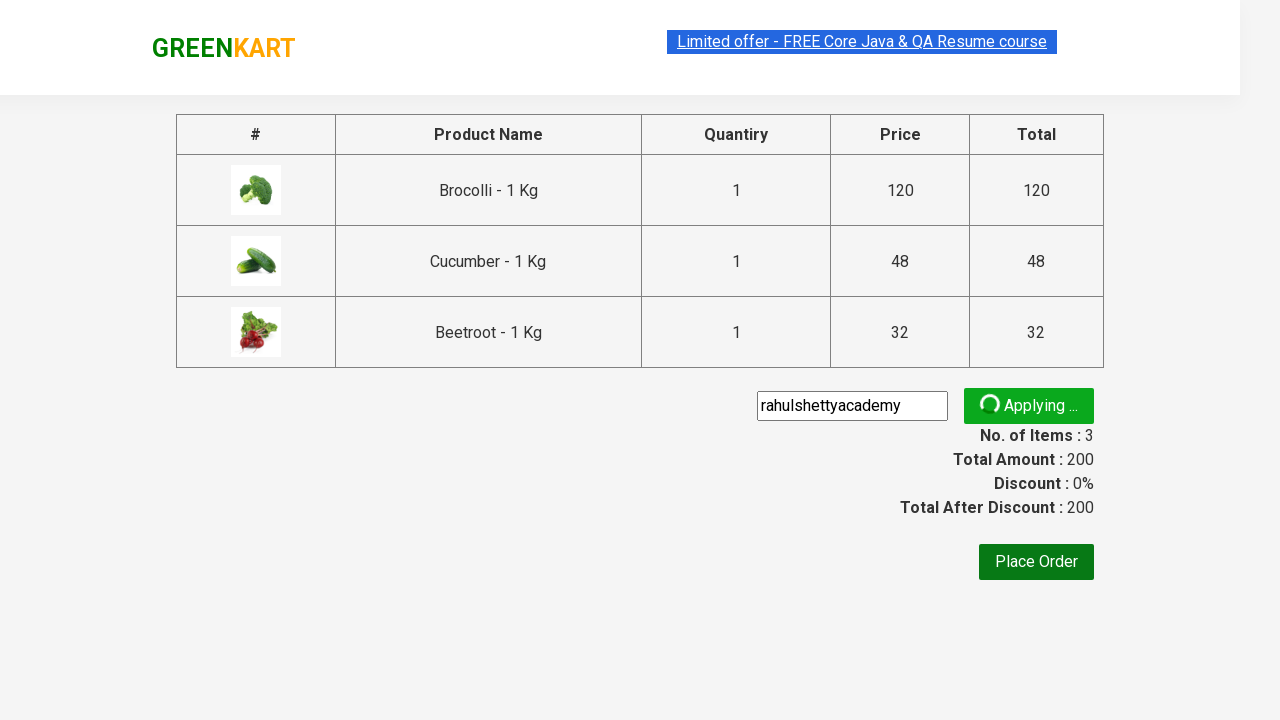

Waited for promo code validation message to appear
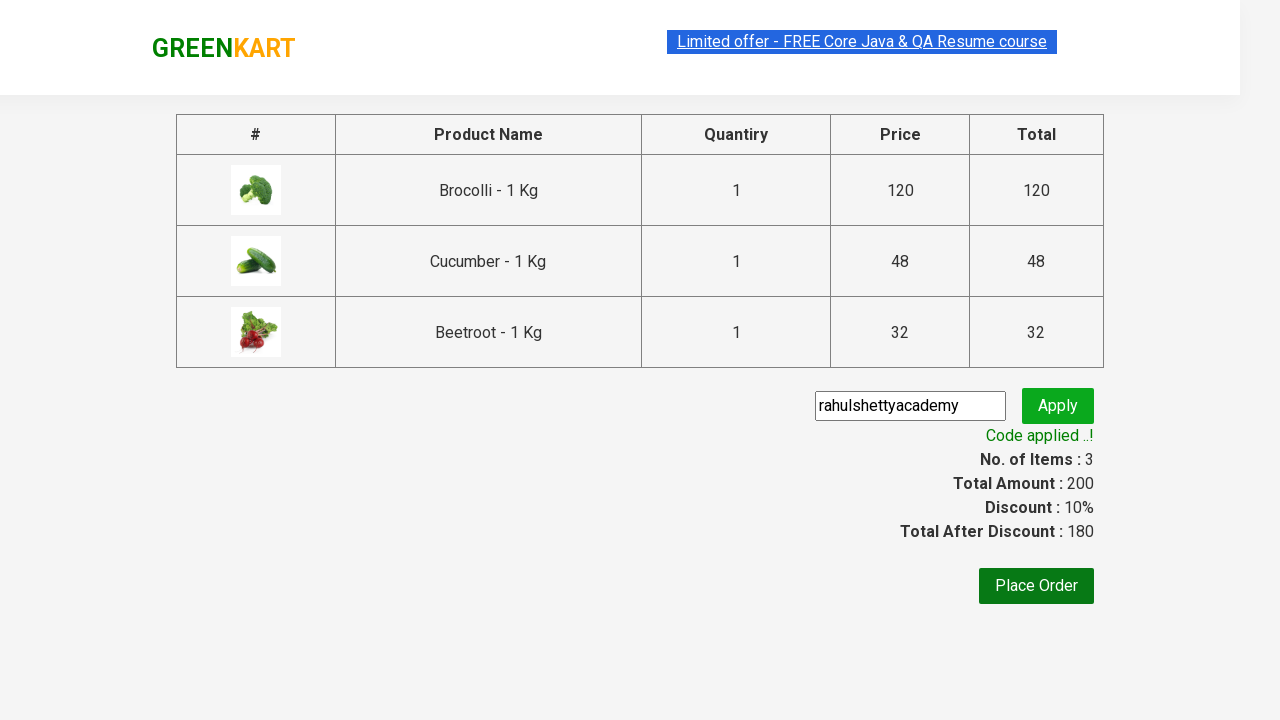

Retrieved promo code validation message: 'Code applied ..!'
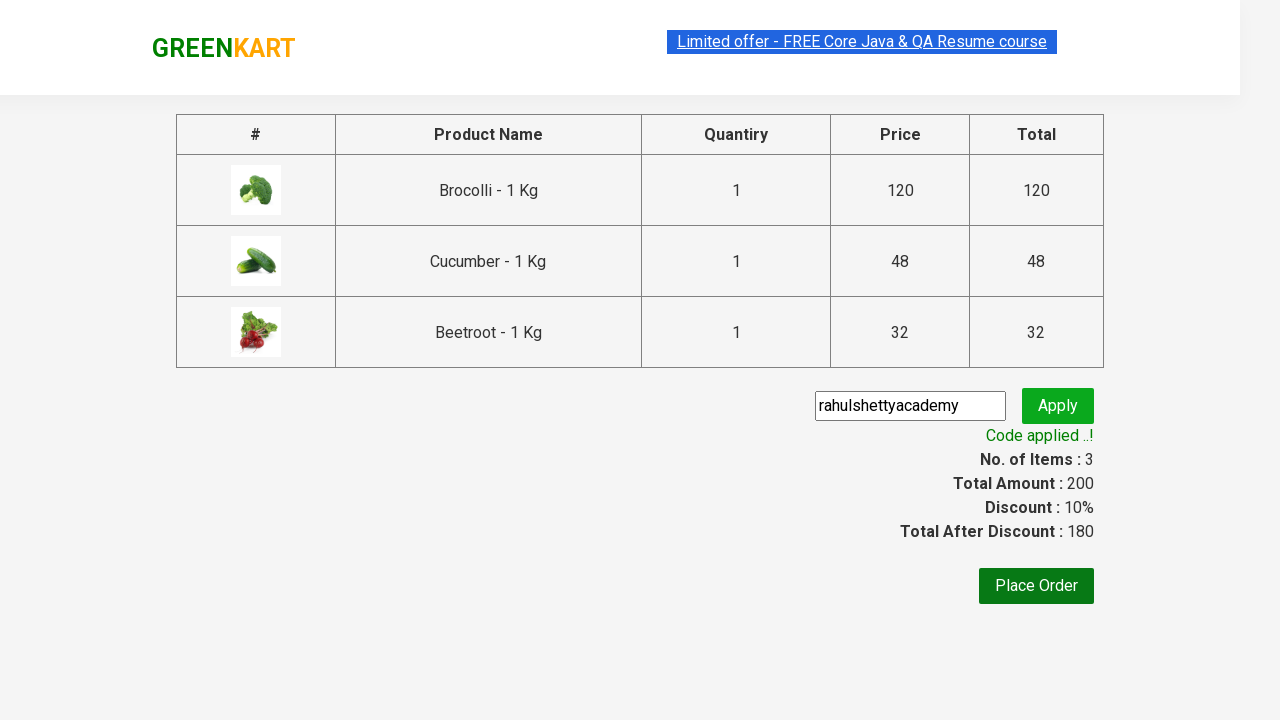

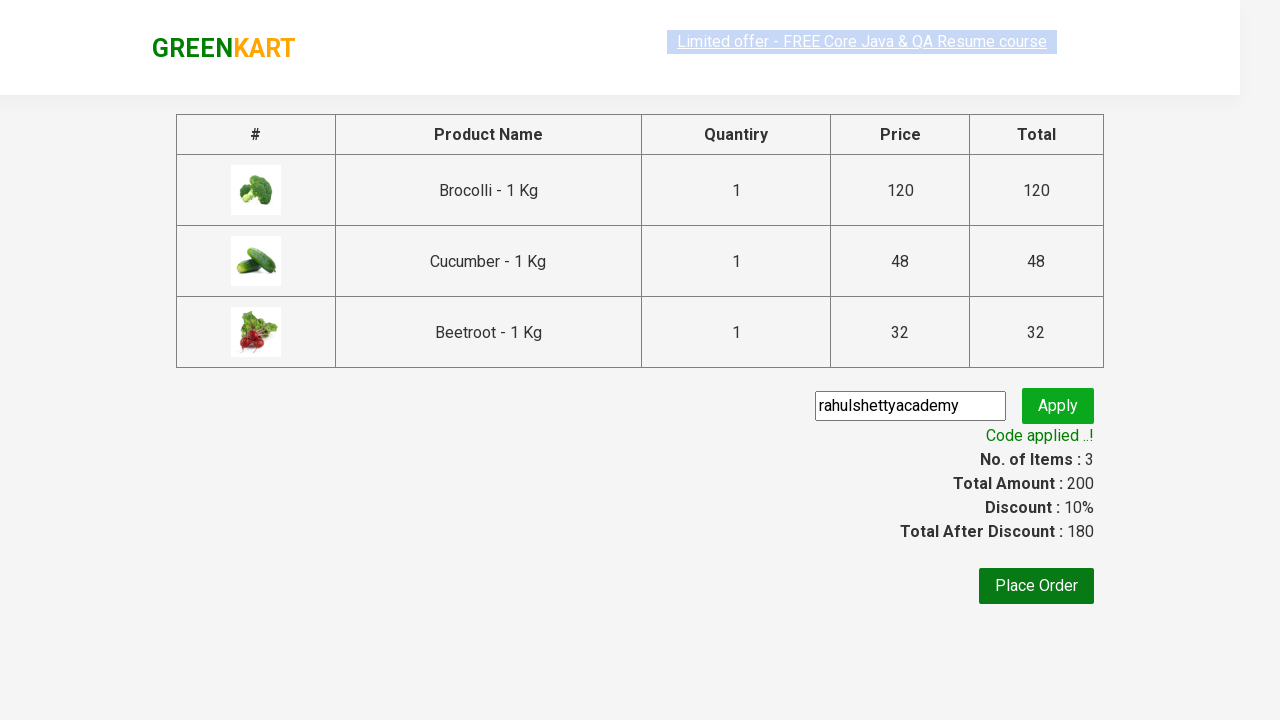